Tests MailChimp password field validation by entering different password patterns and verifying validation messages

Starting URL: https://login.mailchimp.com/signup/

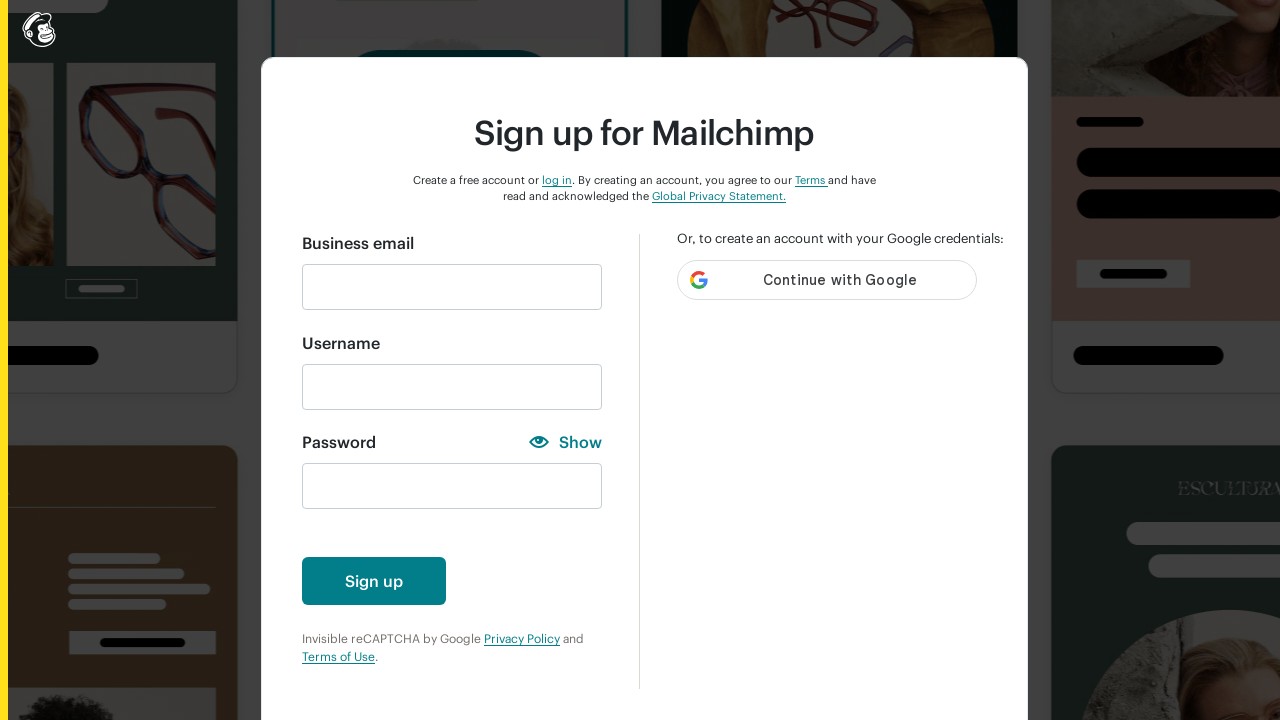

Filled email field with 'autotest@gmail.com' on input#email
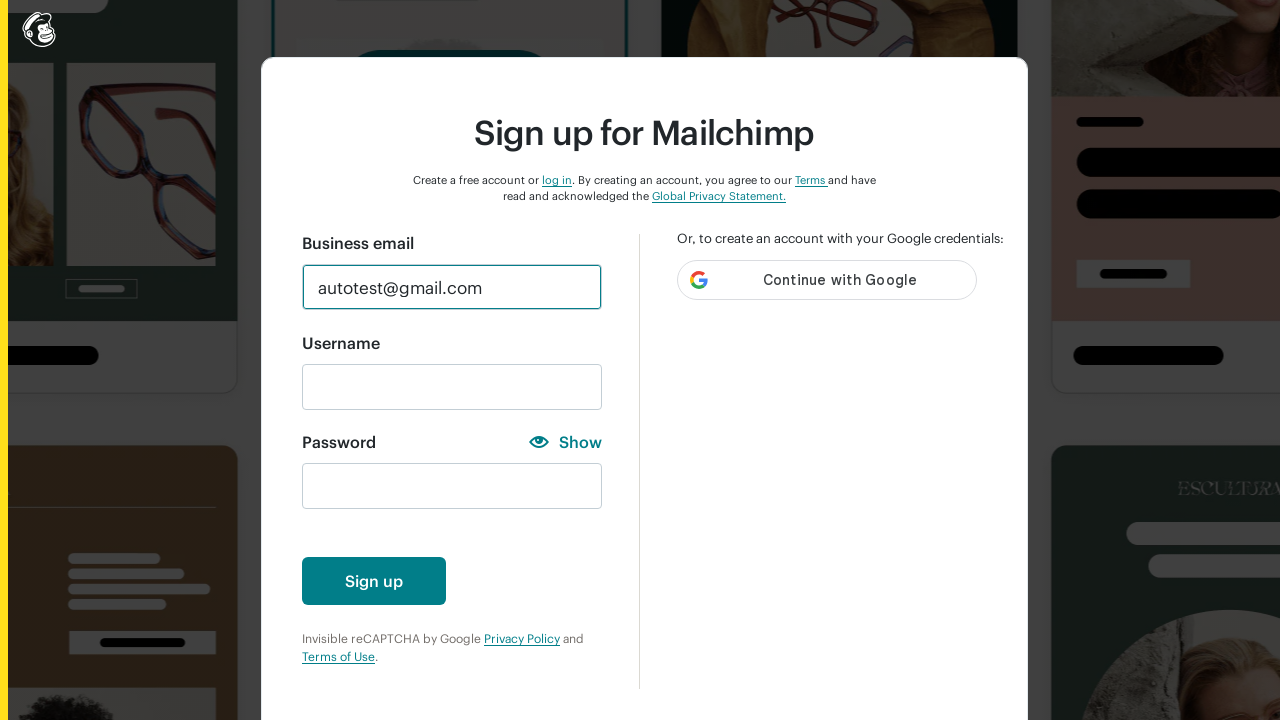

Pressed Tab to move focus from email field on input#email
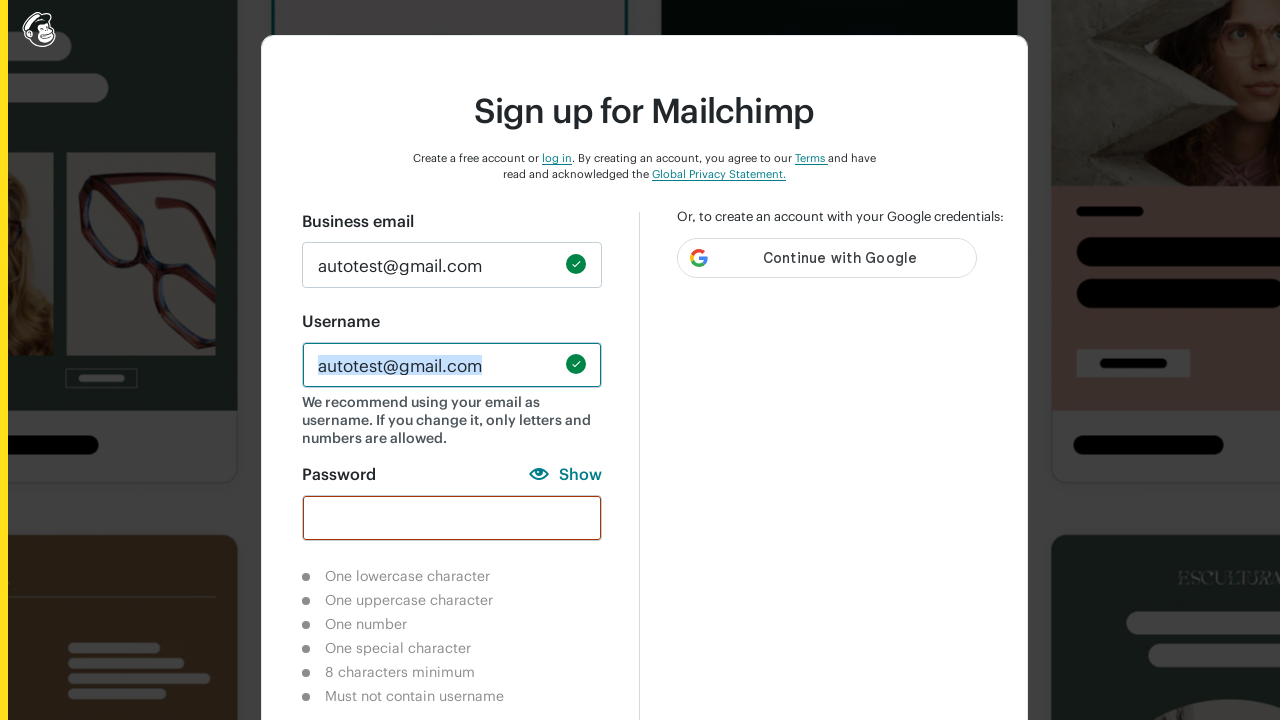

Entered password with only numbers '1111' on #new_password
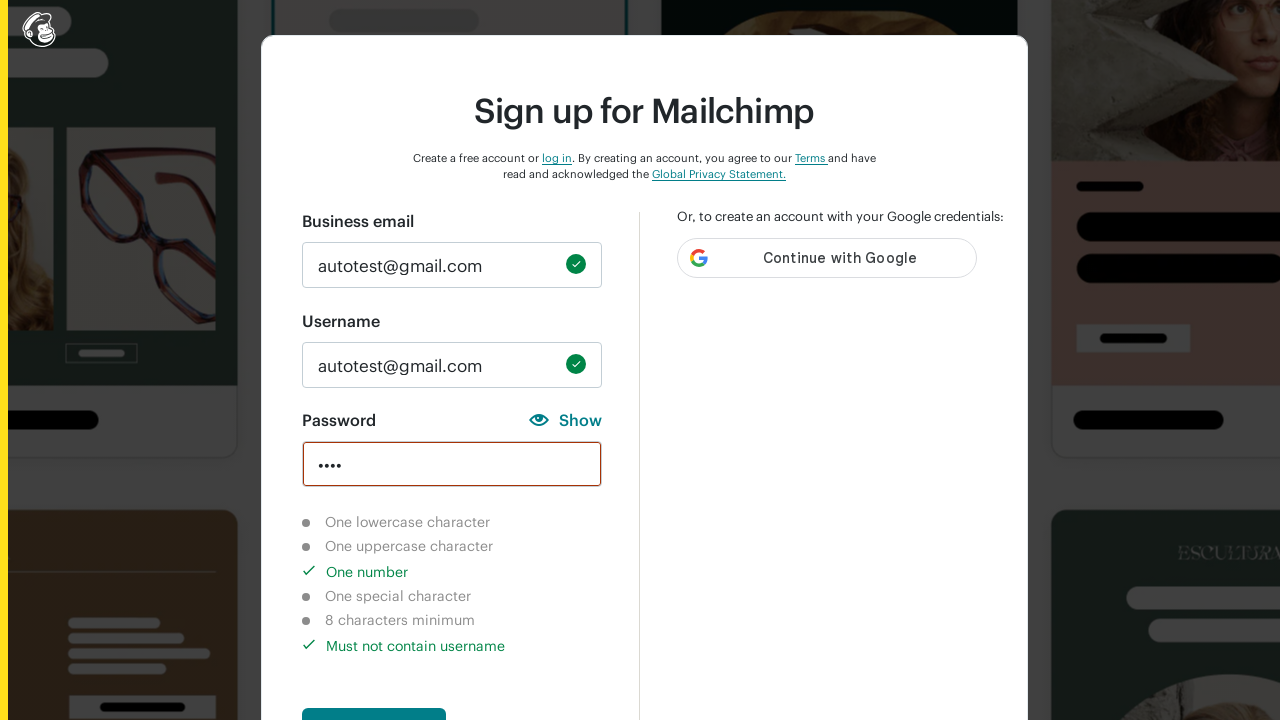

Pressed Tab to trigger password validation for numeric-only password on #new_password
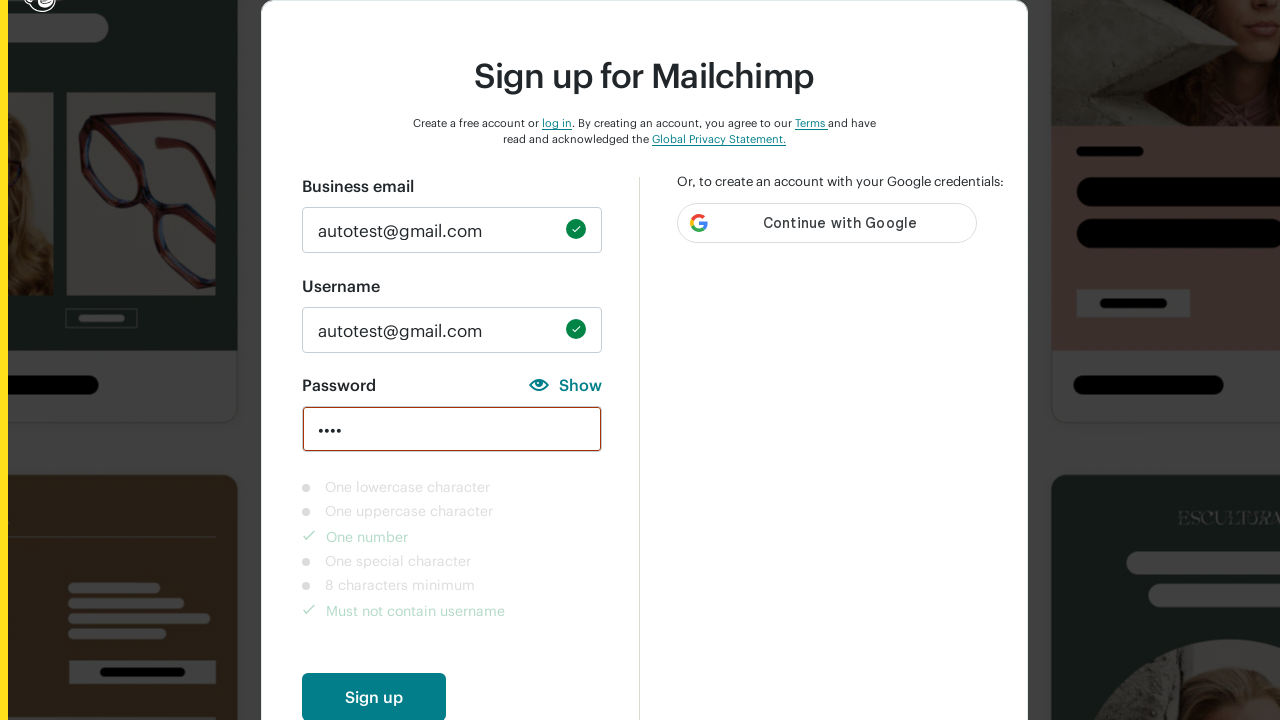

Verified lowercase character validation indicator shows not-completed
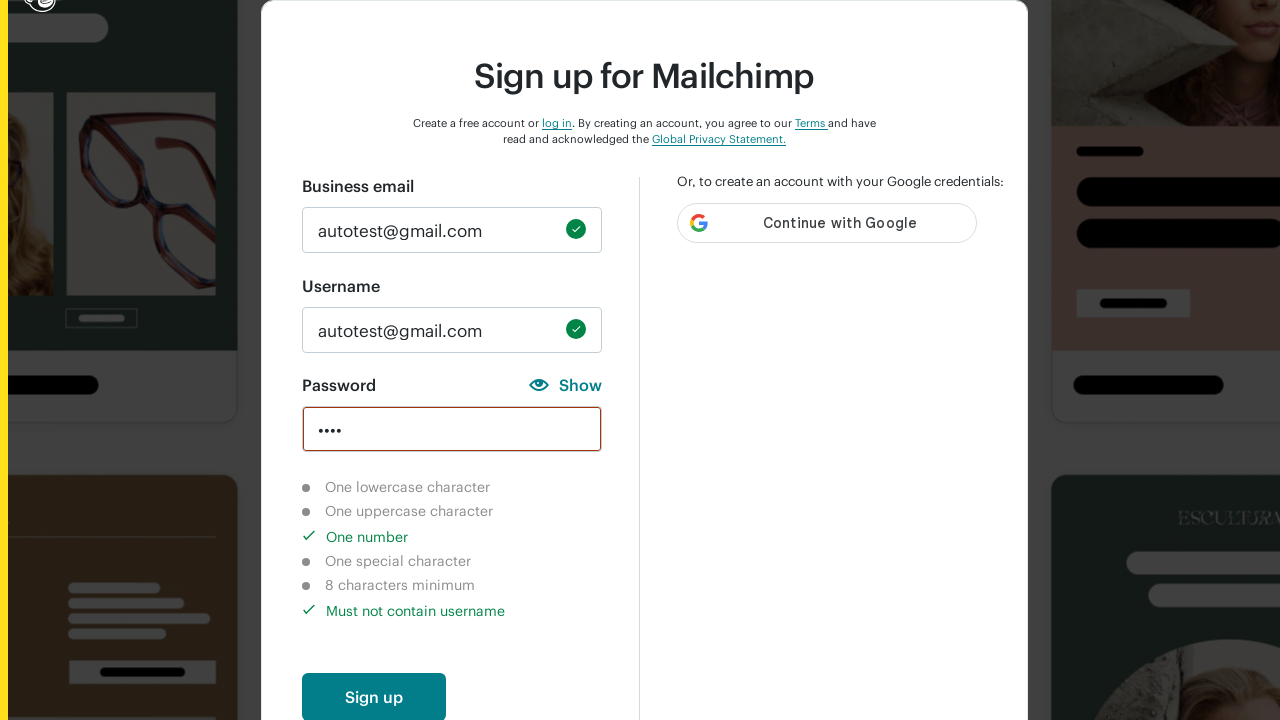

Verified uppercase character validation indicator shows not-completed
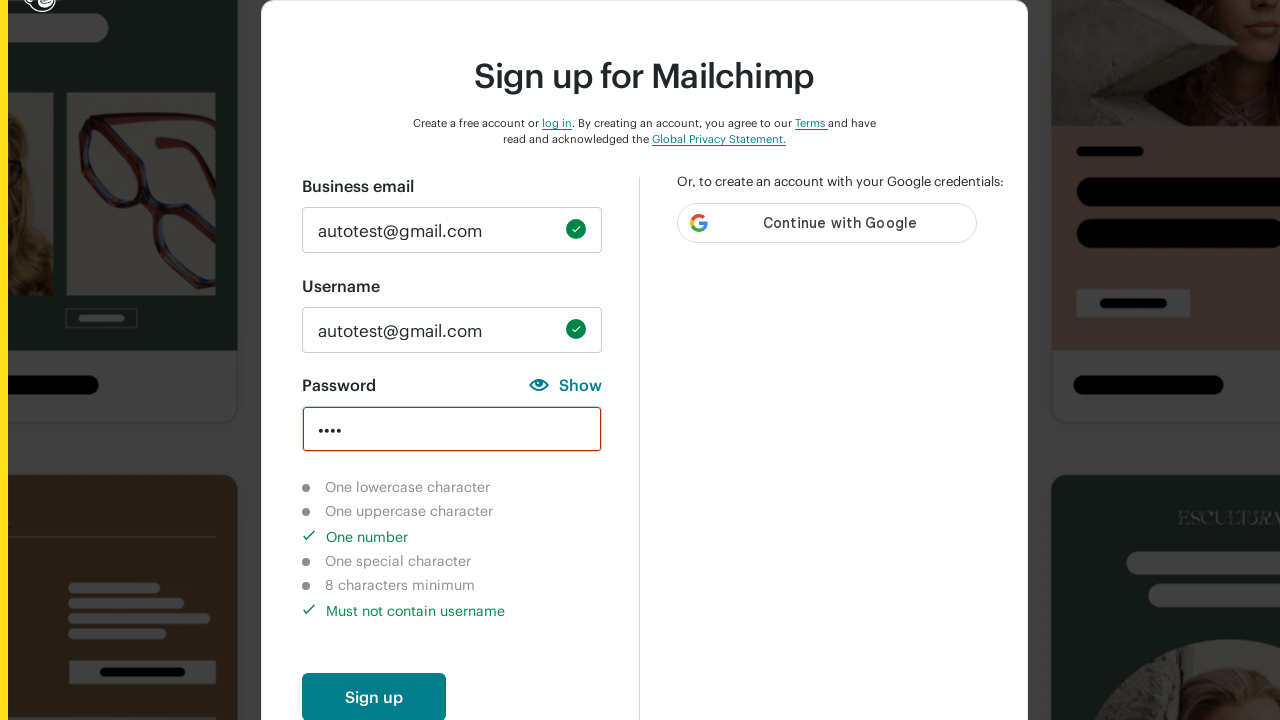

Verified number character validation indicator shows completed
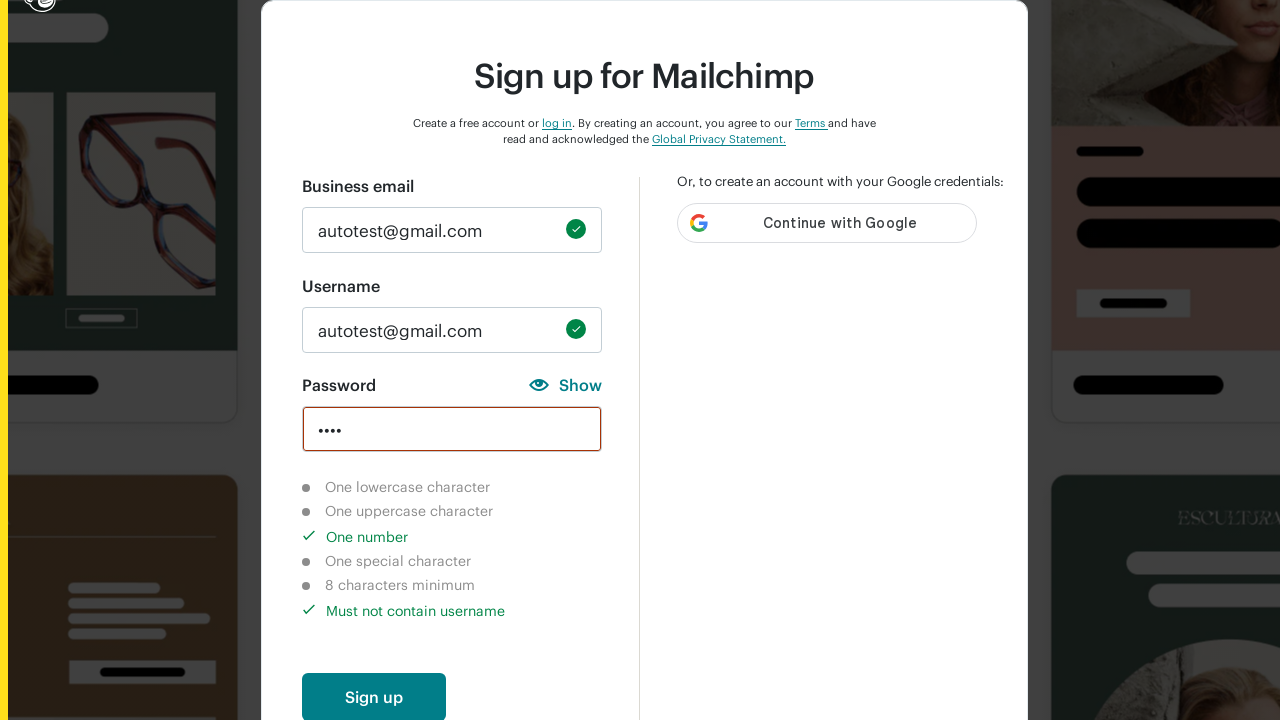

Verified special character validation indicator shows not-completed
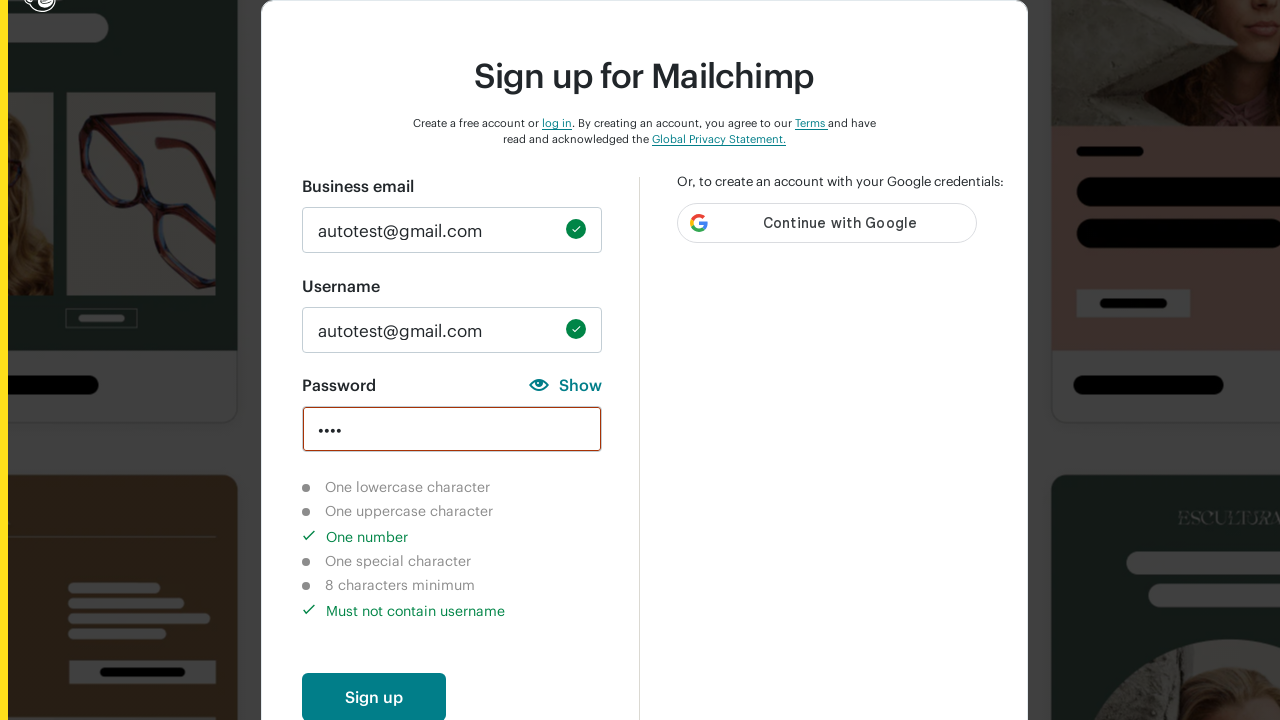

Verified 8-character length validation indicator shows not-completed
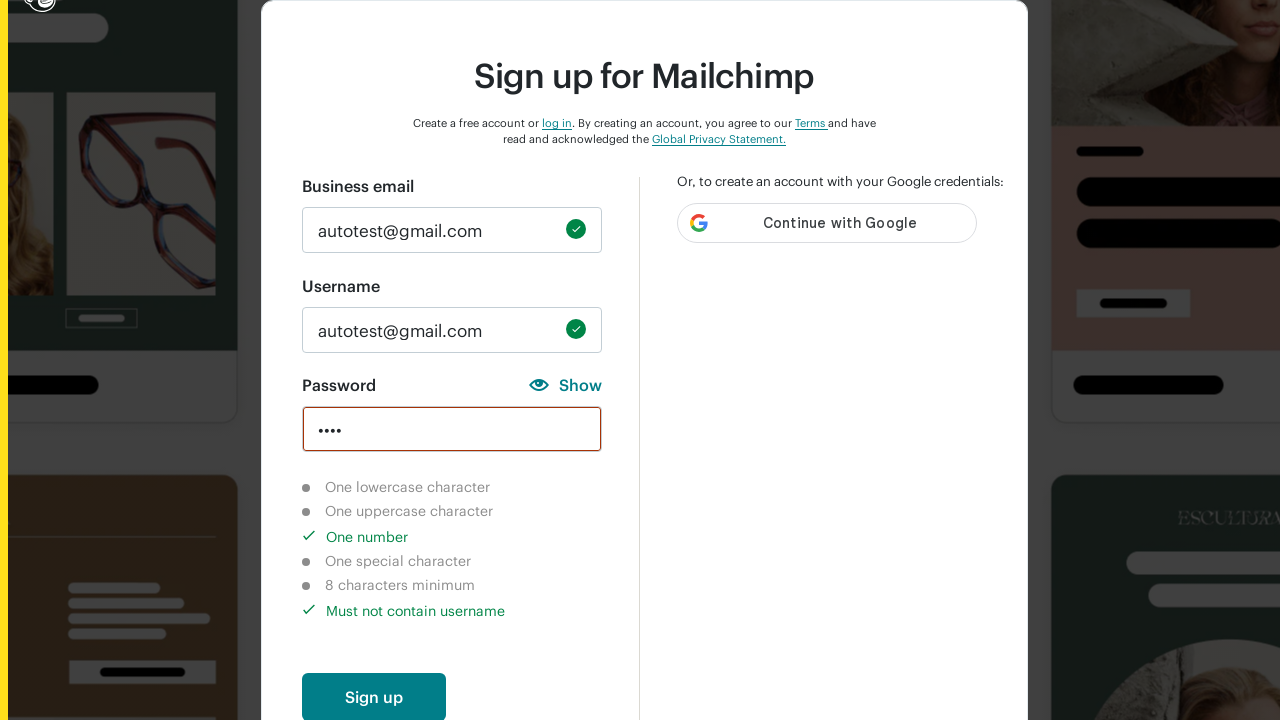

Verified username-check validation indicator shows completed
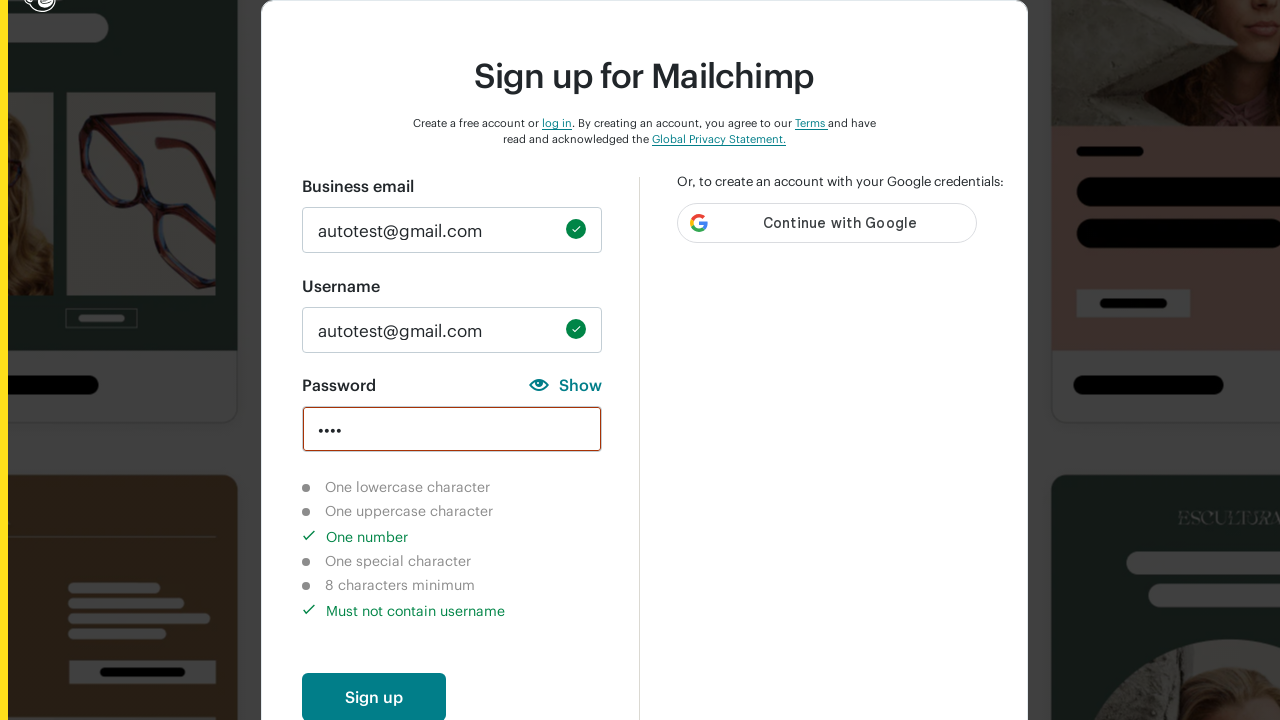

Cleared password field on #new_password
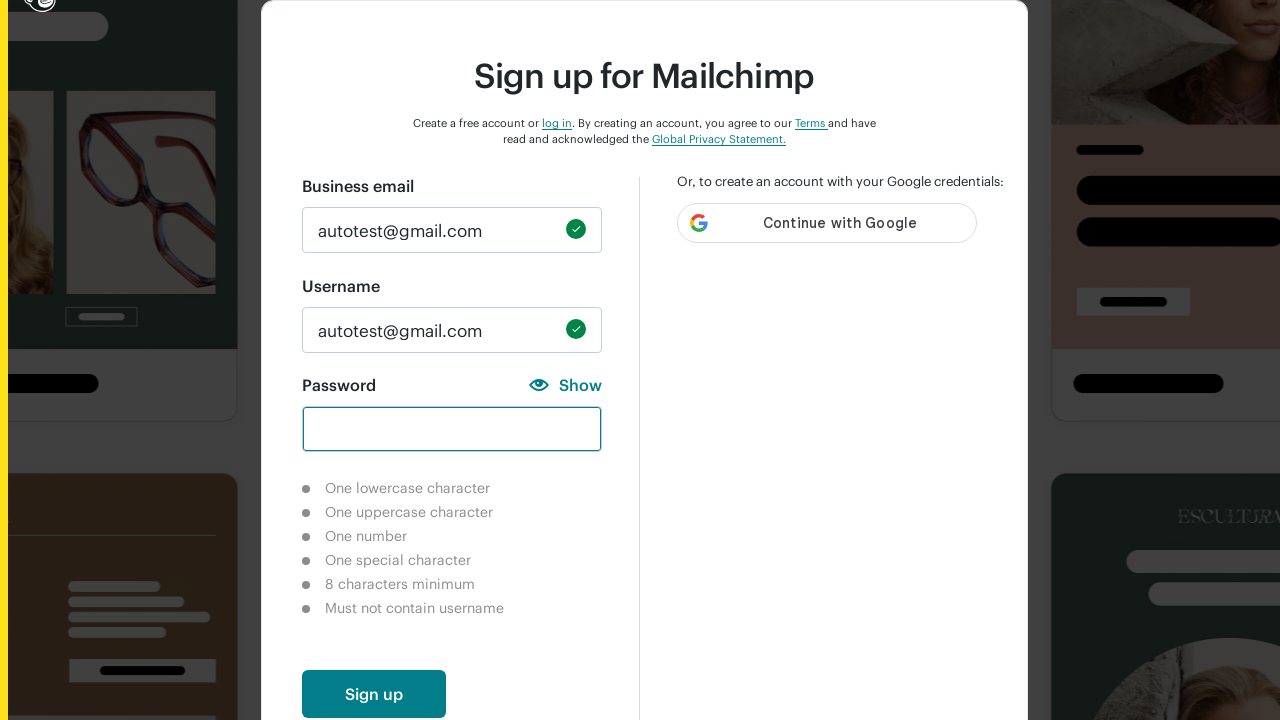

Entered password with only lowercase letters 'abcd' on #new_password
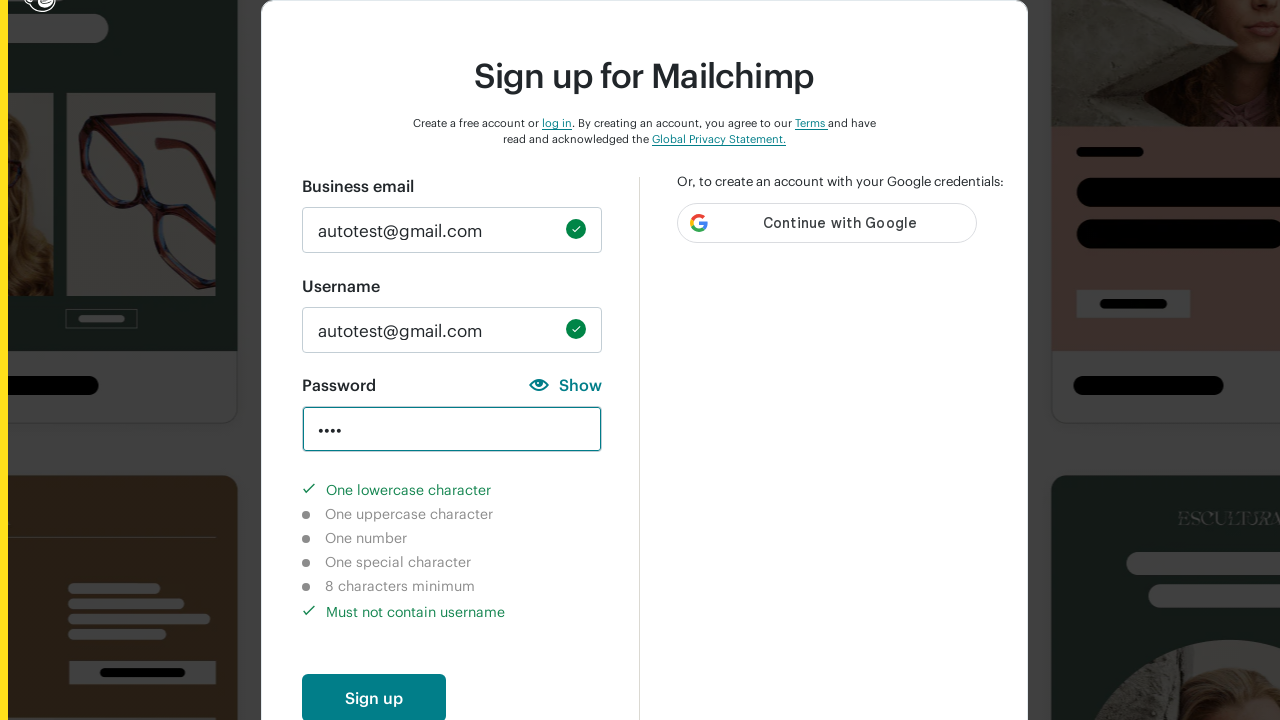

Pressed Tab to trigger password validation for lowercase-only password on #new_password
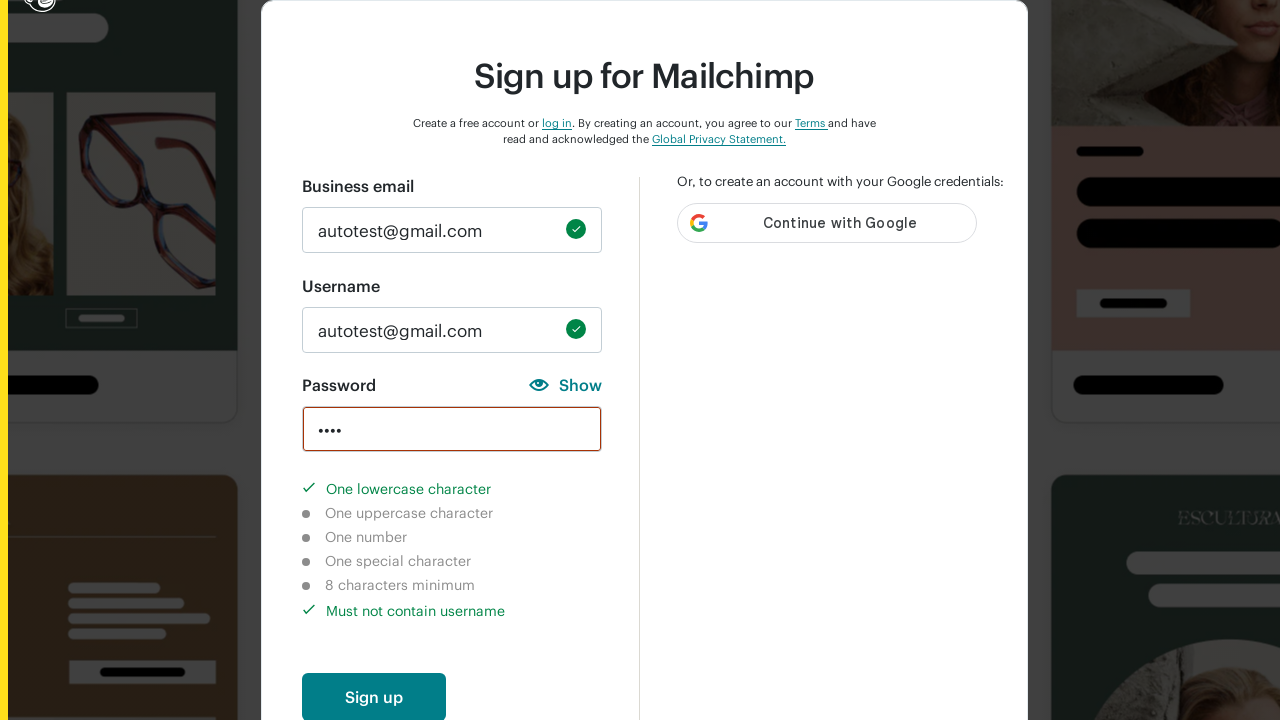

Cleared password field on #new_password
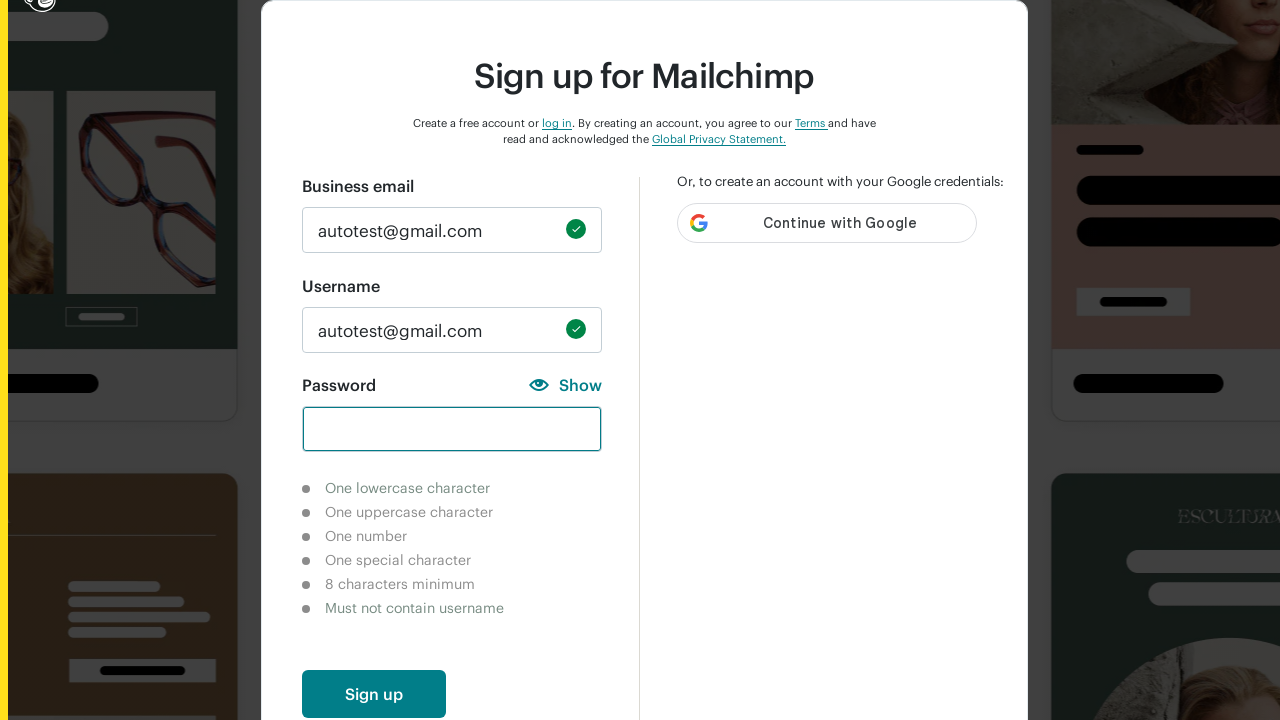

Entered password with only uppercase letters 'ABCD' on #new_password
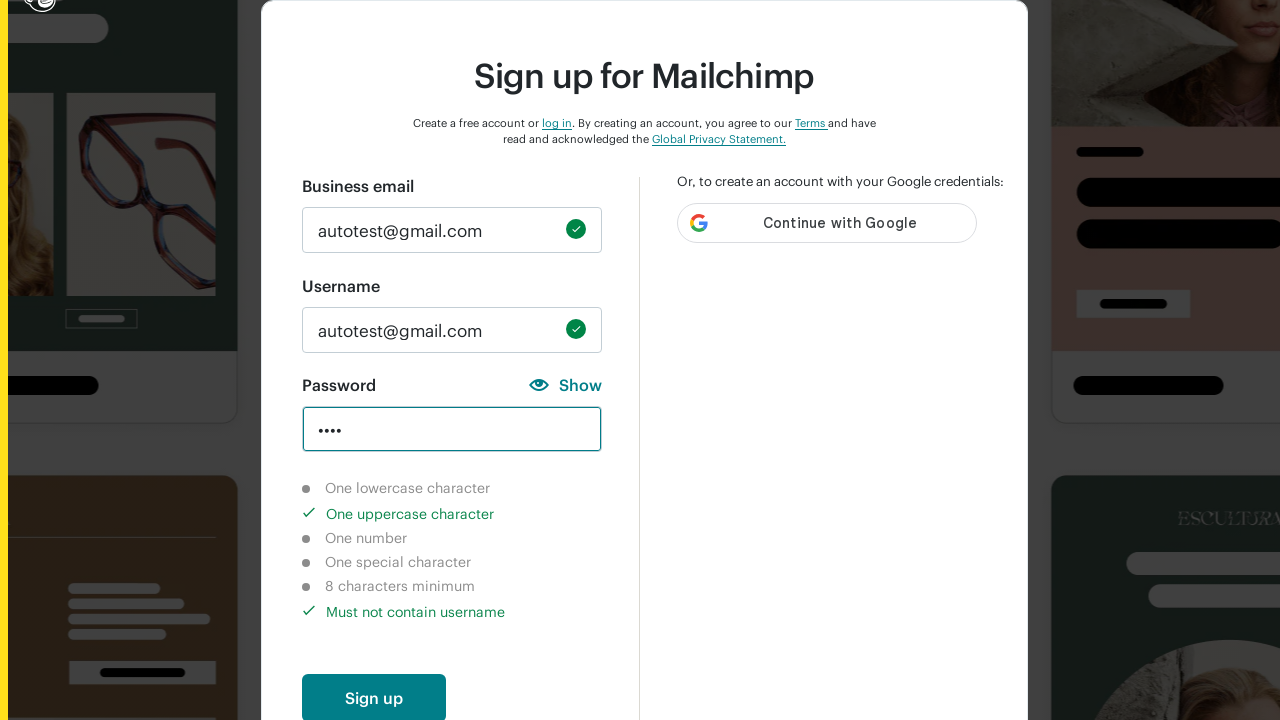

Pressed Tab to trigger password validation for uppercase-only password on #new_password
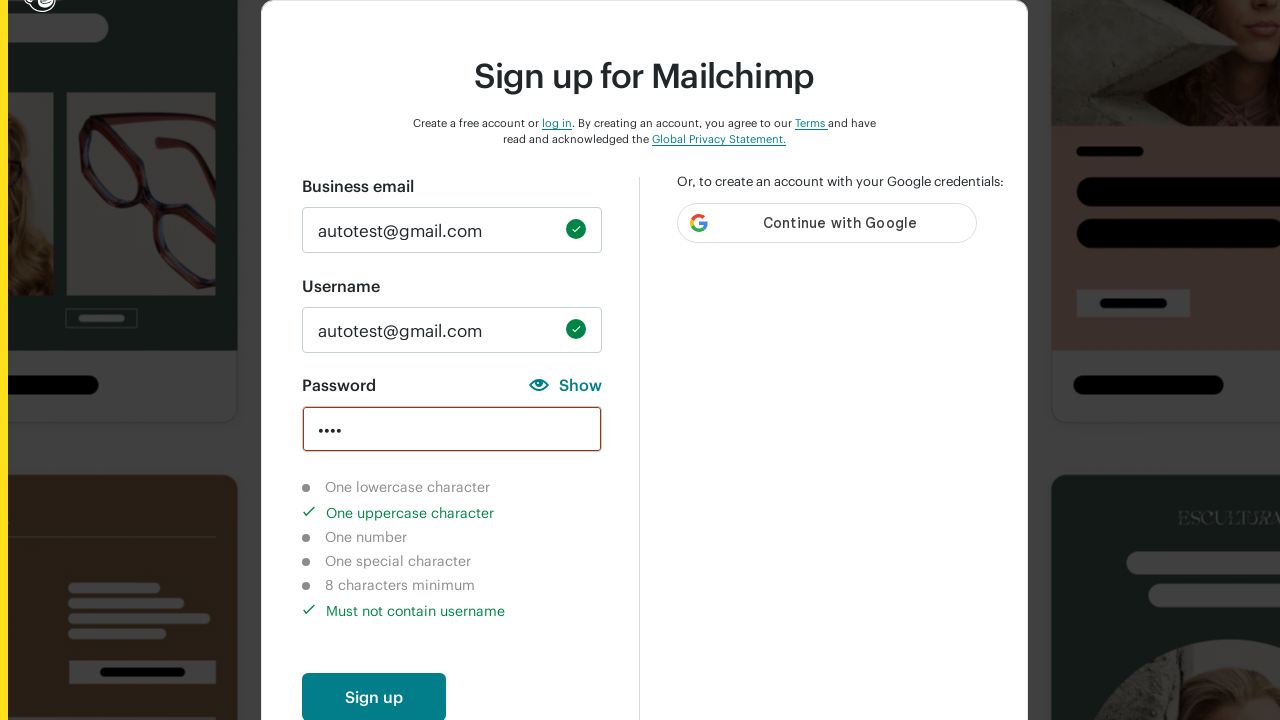

Cleared password field on #new_password
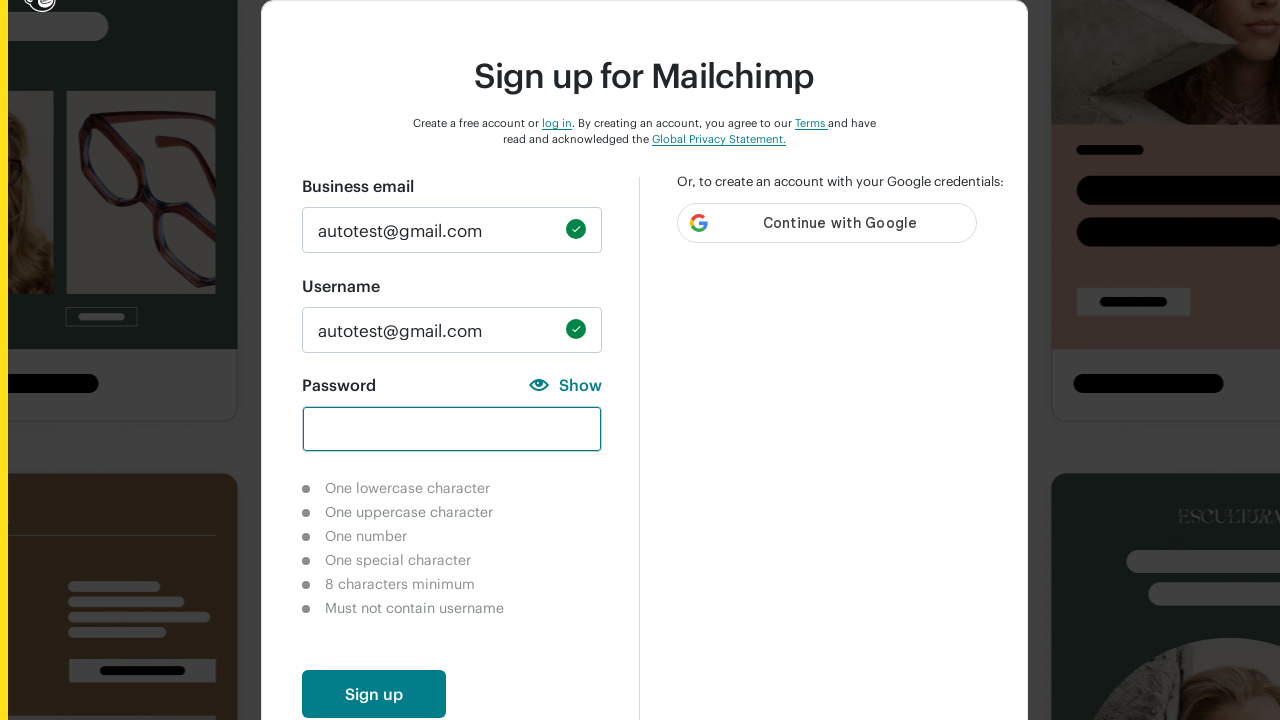

Entered password with only special characters '@#$%' on #new_password
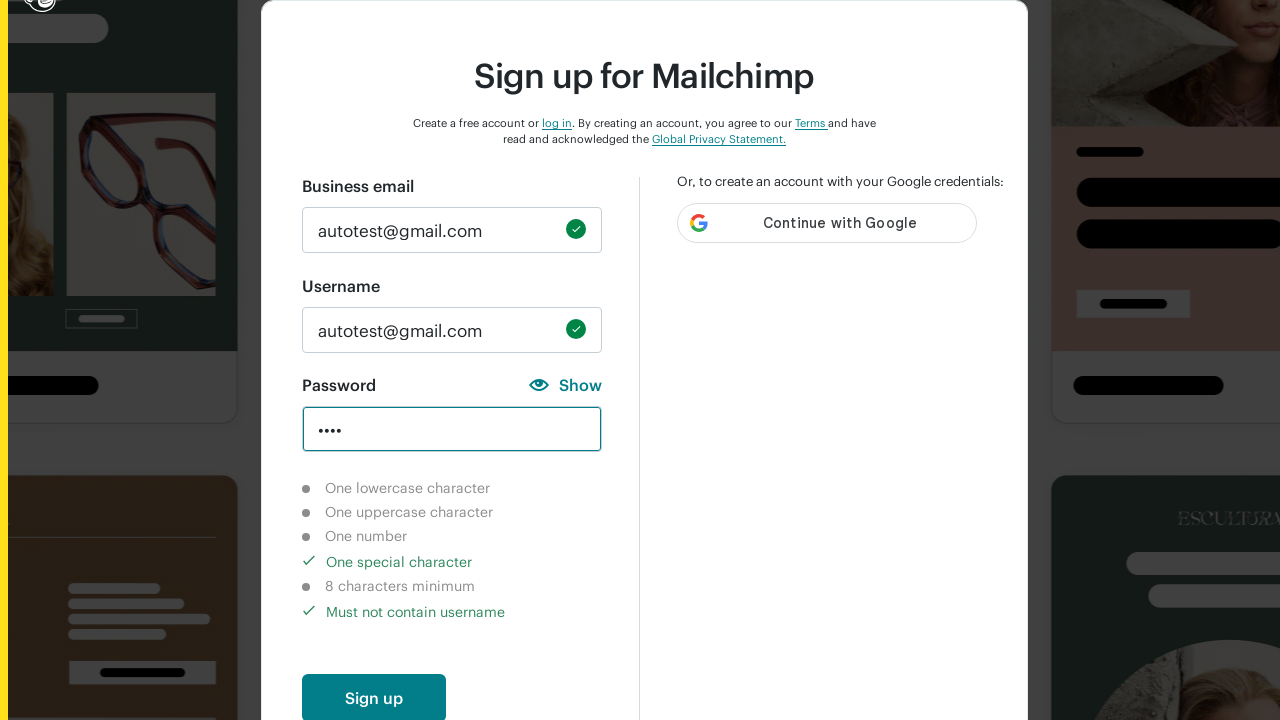

Pressed Tab to trigger password validation for special-characters-only password on #new_password
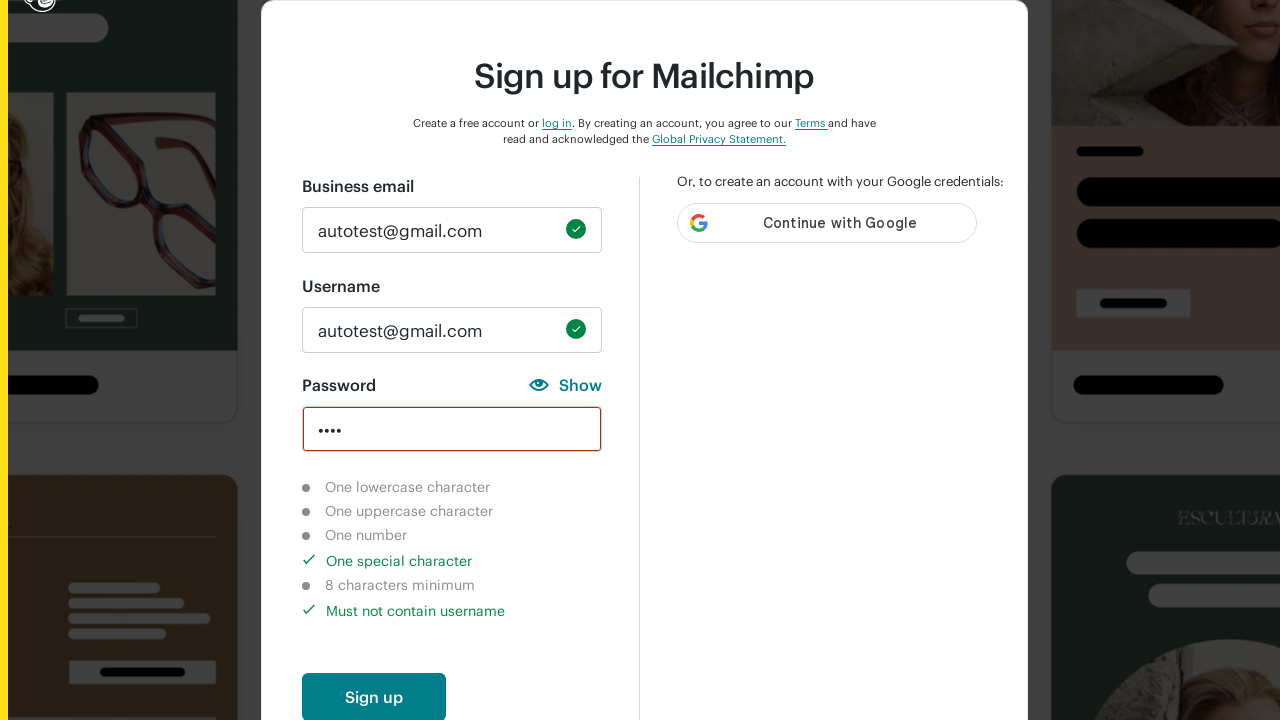

Cleared password field on #new_password
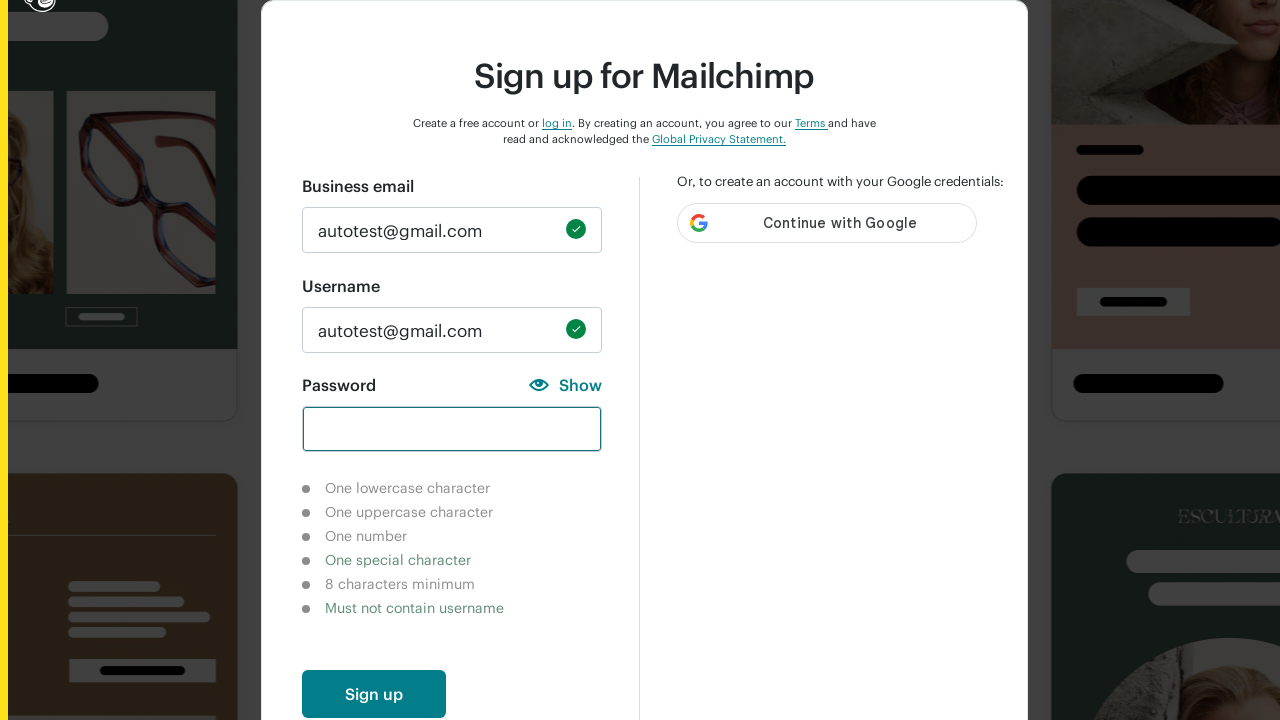

Entered valid password 'Aa123$%^&hj' with mixed character types on #new_password
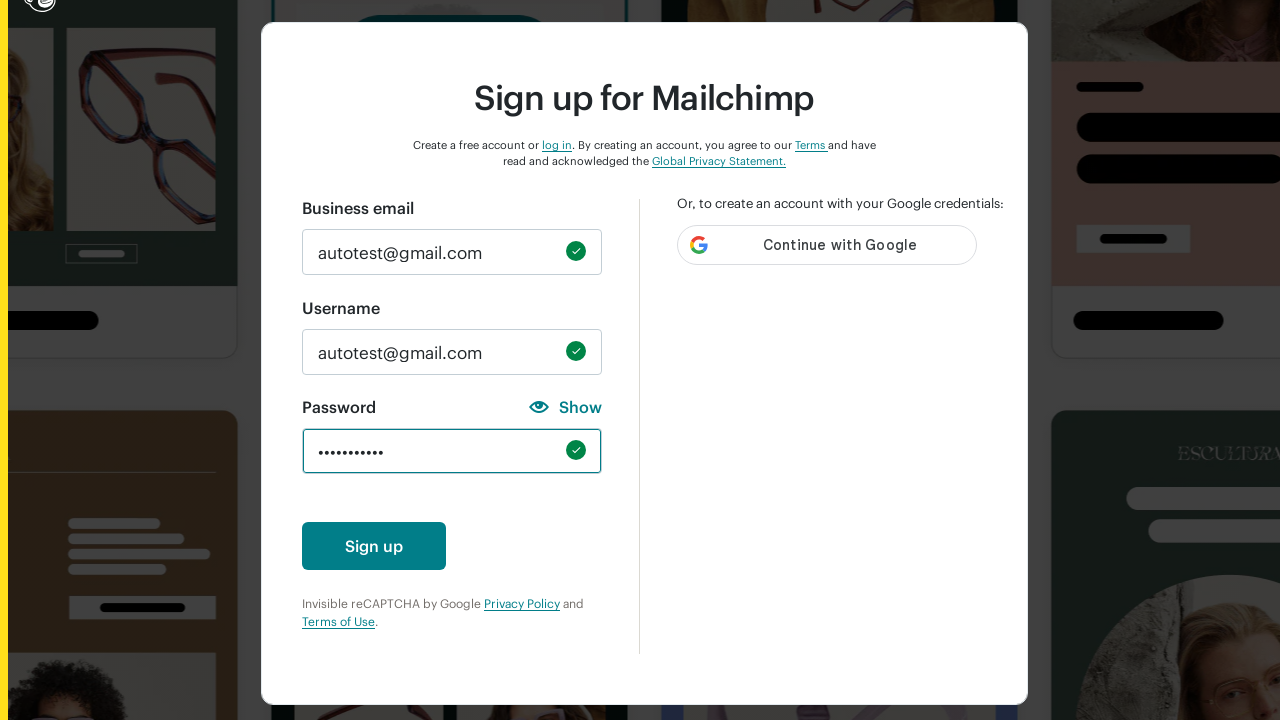

Pressed Tab to trigger password validation for valid combination password on #new_password
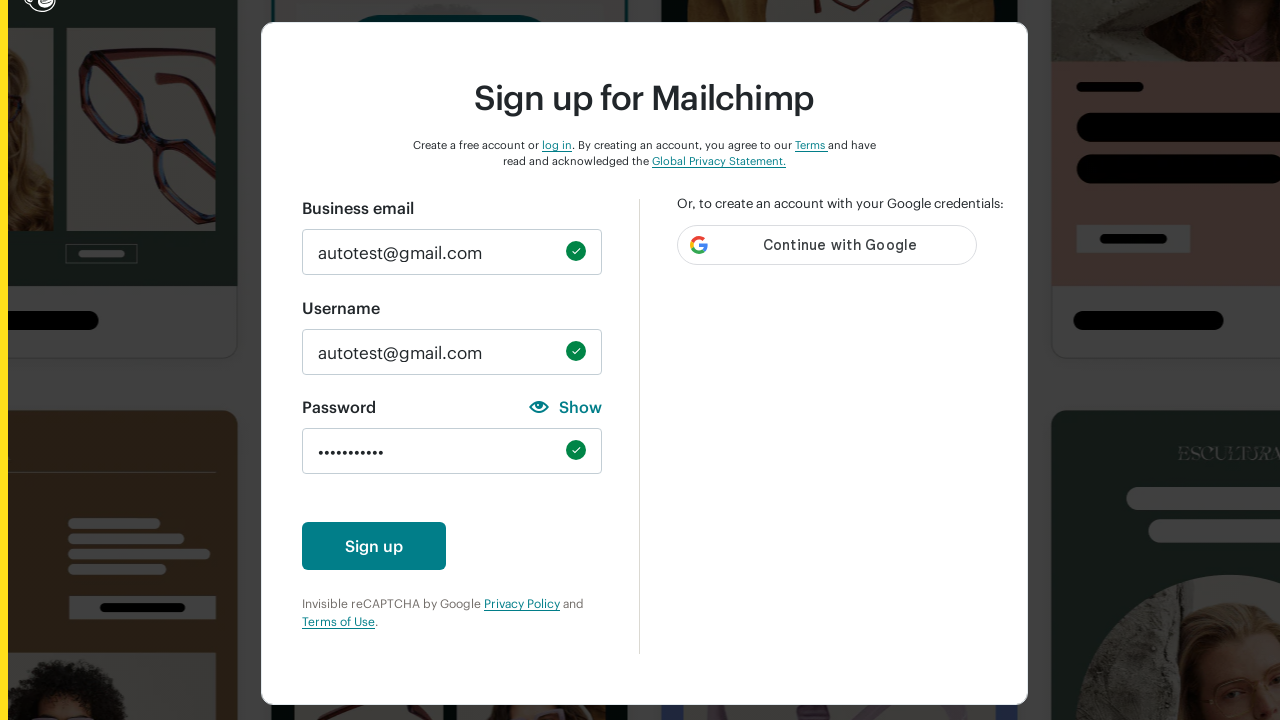

Verified lowercase character validation requirement is no longer shown
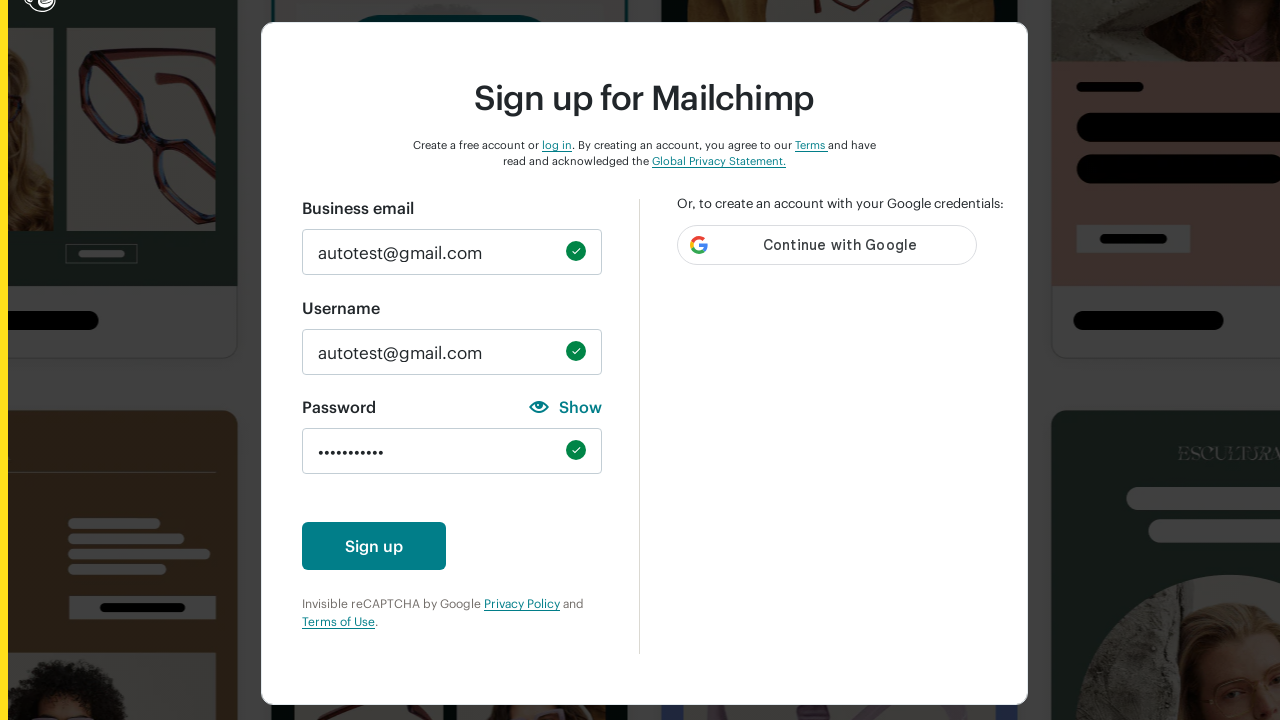

Verified uppercase character validation requirement is no longer shown
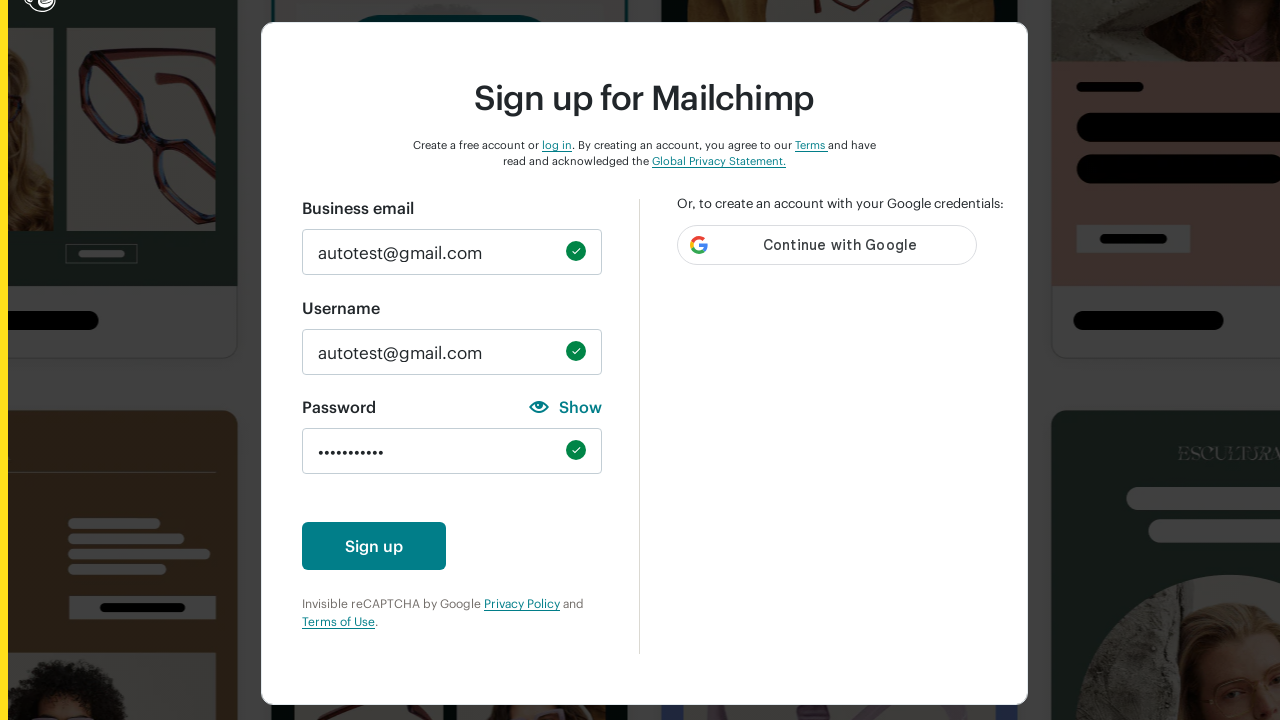

Verified number character validation requirement is no longer shown
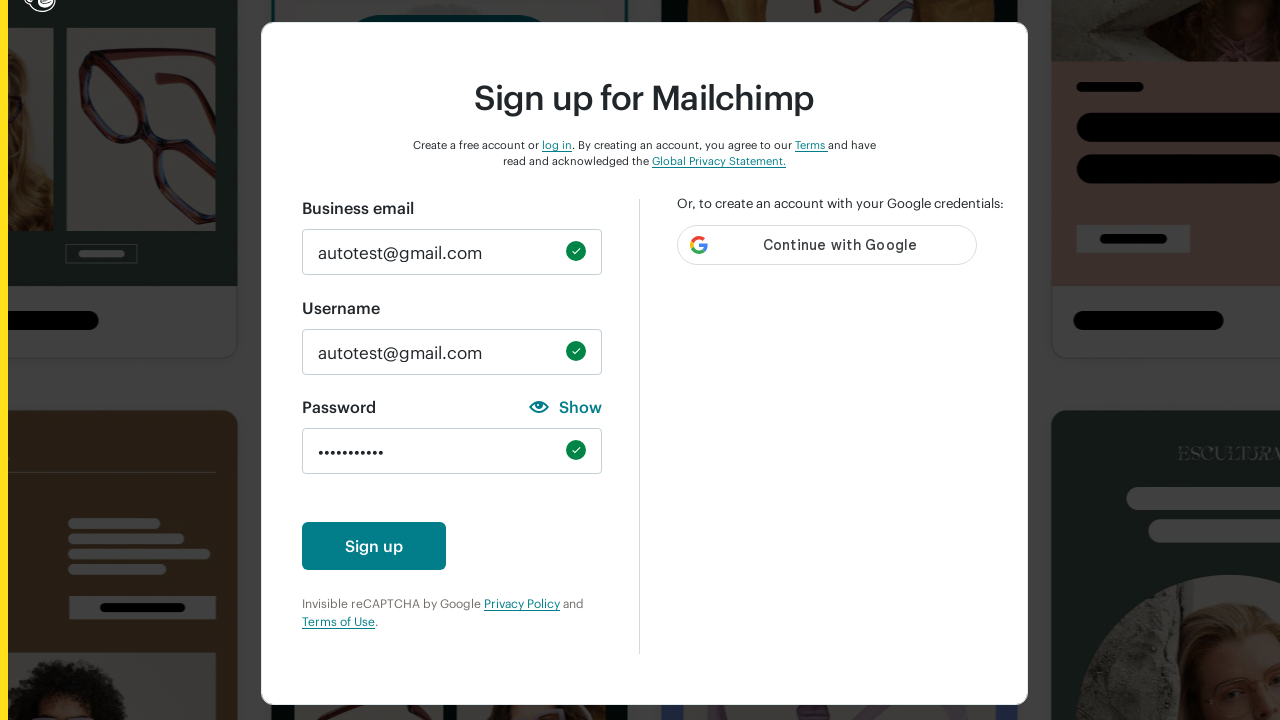

Verified special character validation requirement is no longer shown
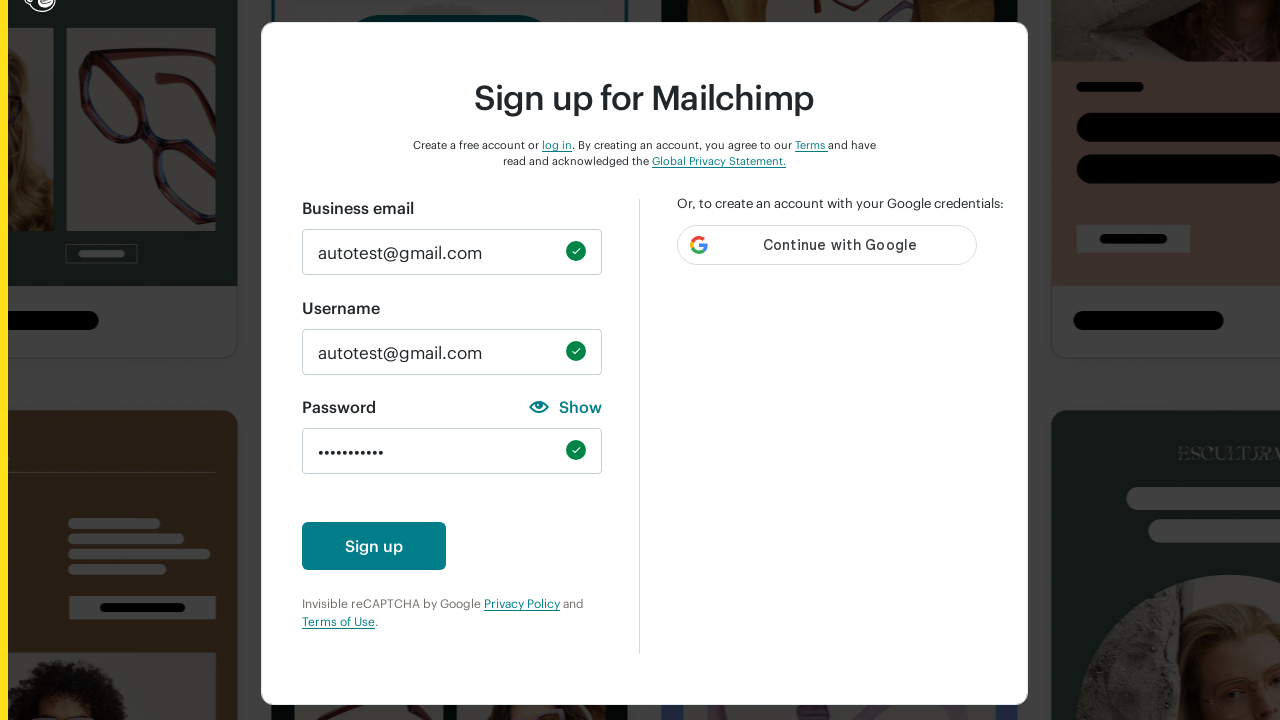

Verified 8-character length validation requirement is no longer shown
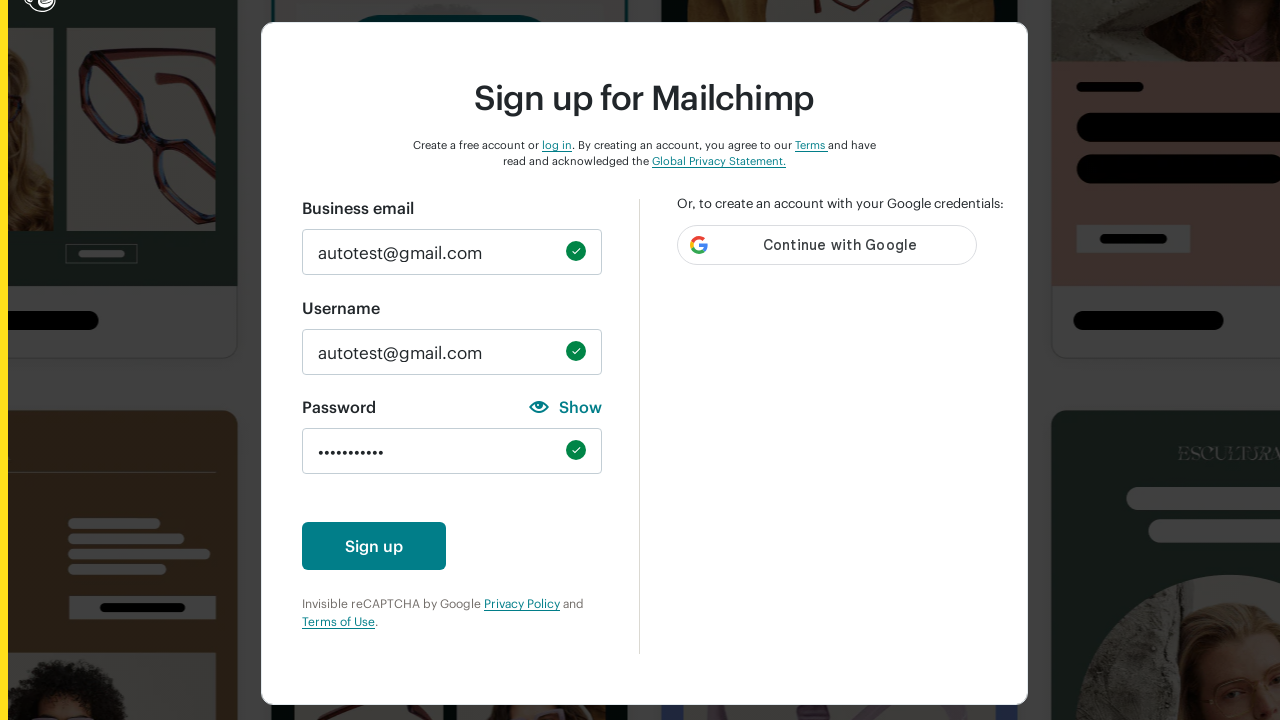

Verified username-check validation requirement is no longer shown
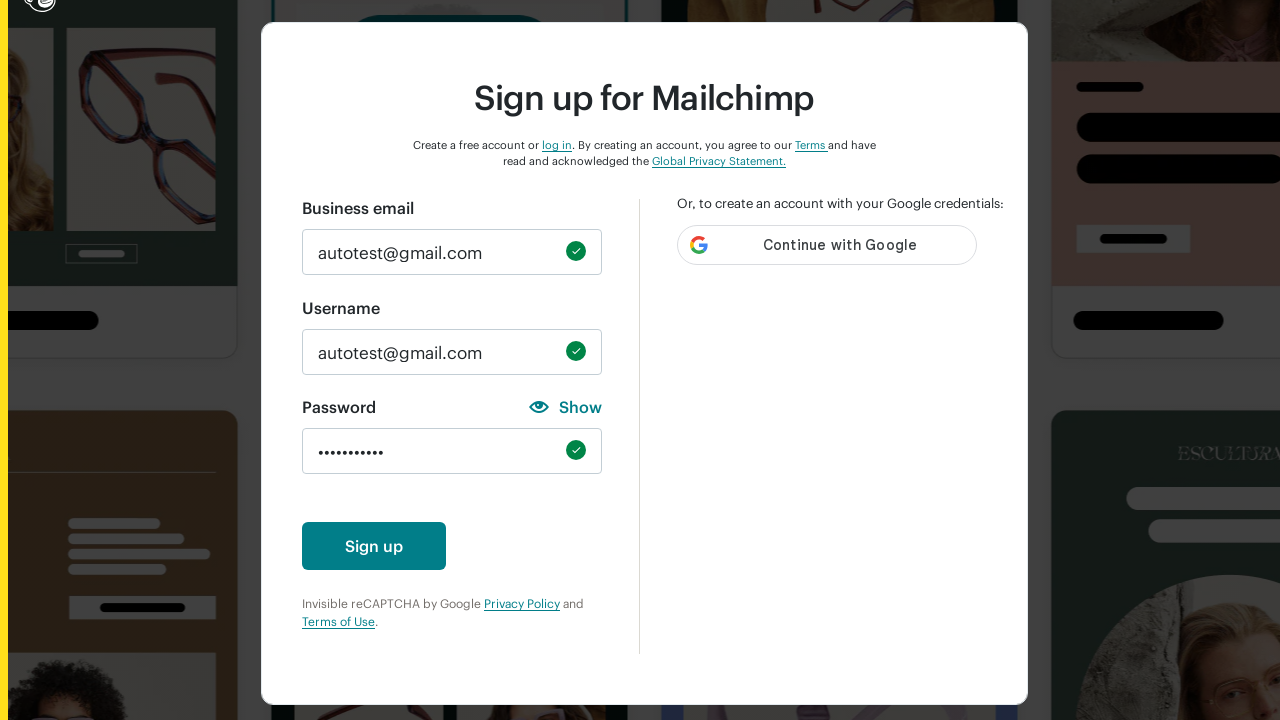

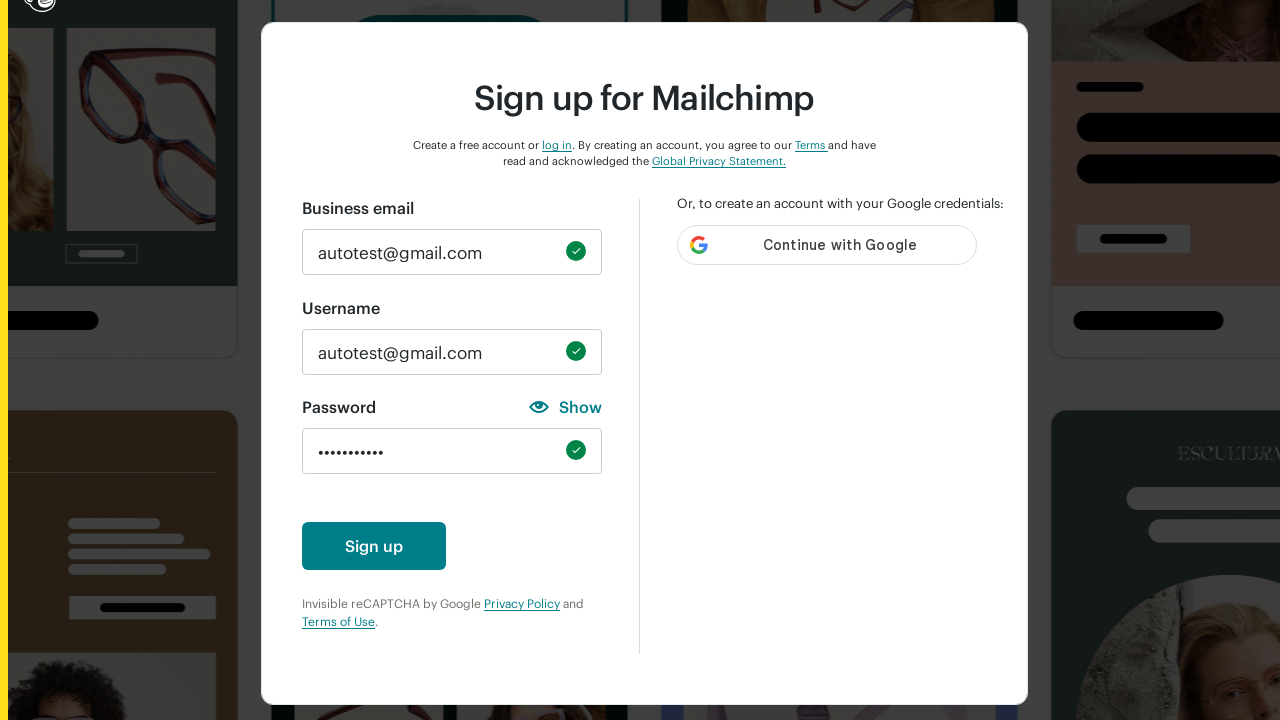